Tests clicking on the first "Book now" button for a room on the hotel booking website

Starting URL: https://automationintesting.online/

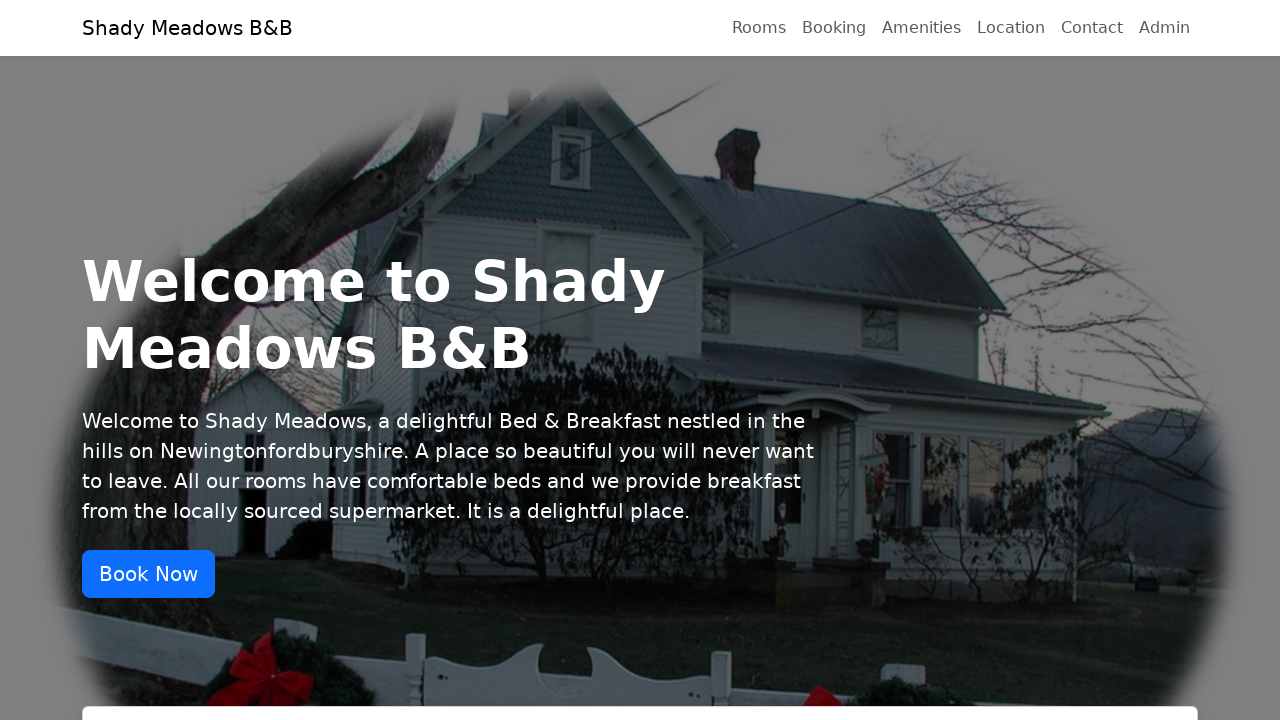

Navigated to hotel booking website
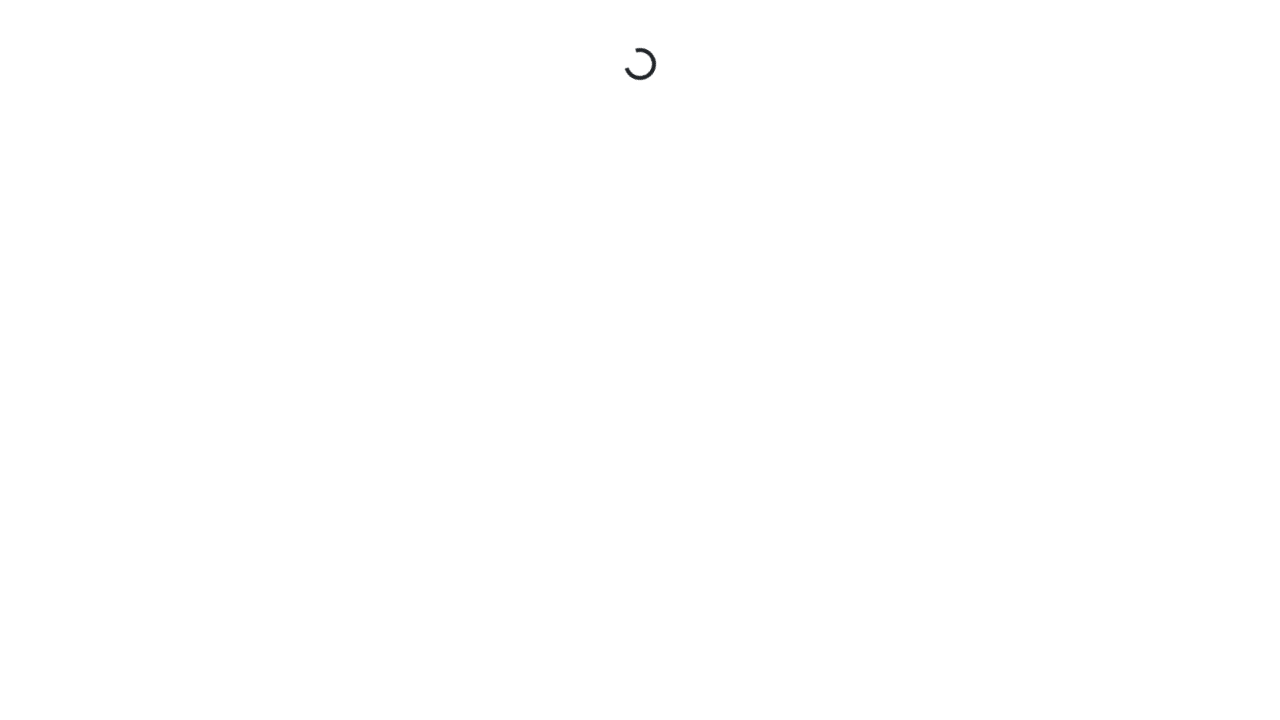

Waited for 'Book now' buttons to load
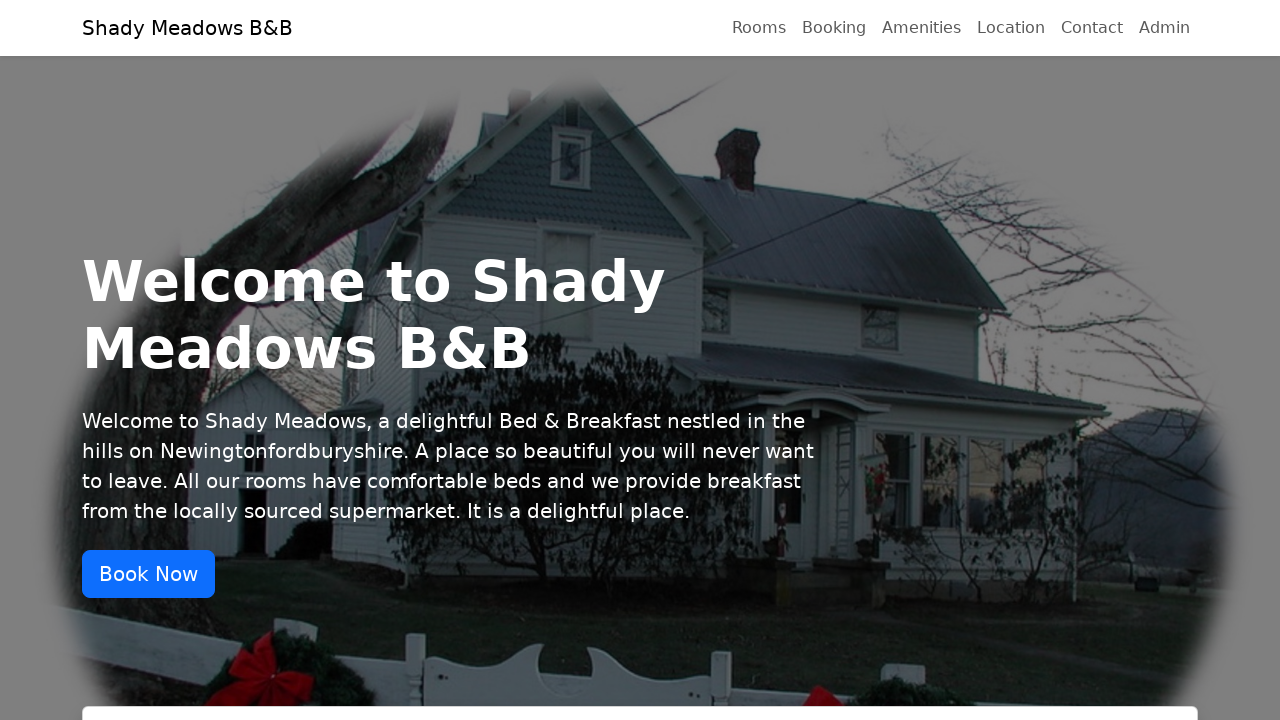

Clicked the first 'Book now' button for a room at (369, 360) on xpath=//a[text()='Book now'] >> nth=0
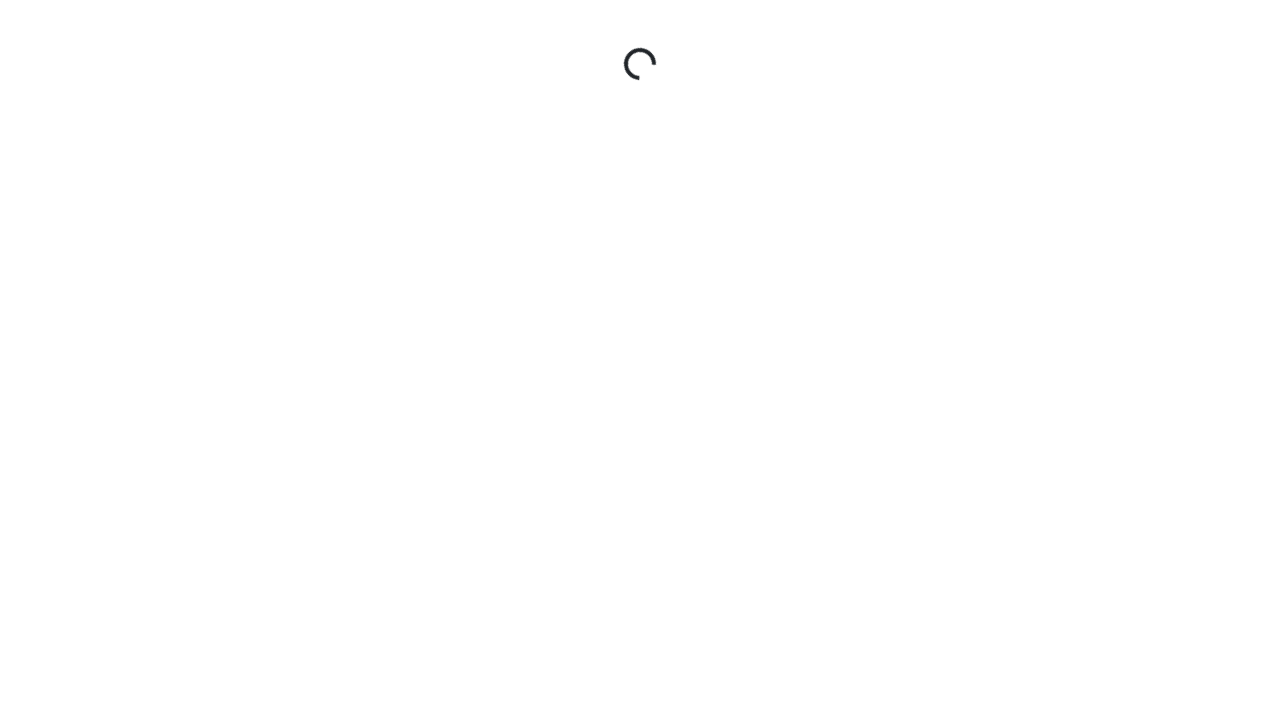

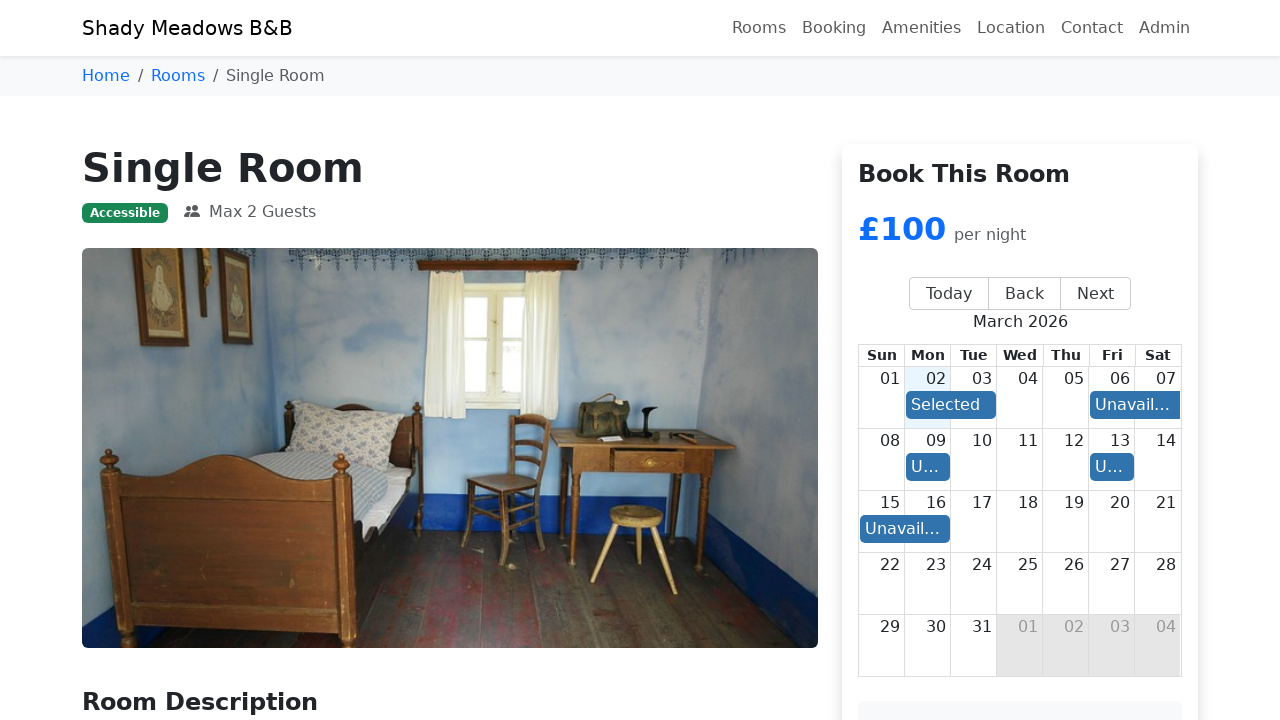